Tests JavaScript alert box functionality by triggering an alert, reading its text, and accepting it

Starting URL: https://www.hyrtutorials.com/p/alertsdemo.html

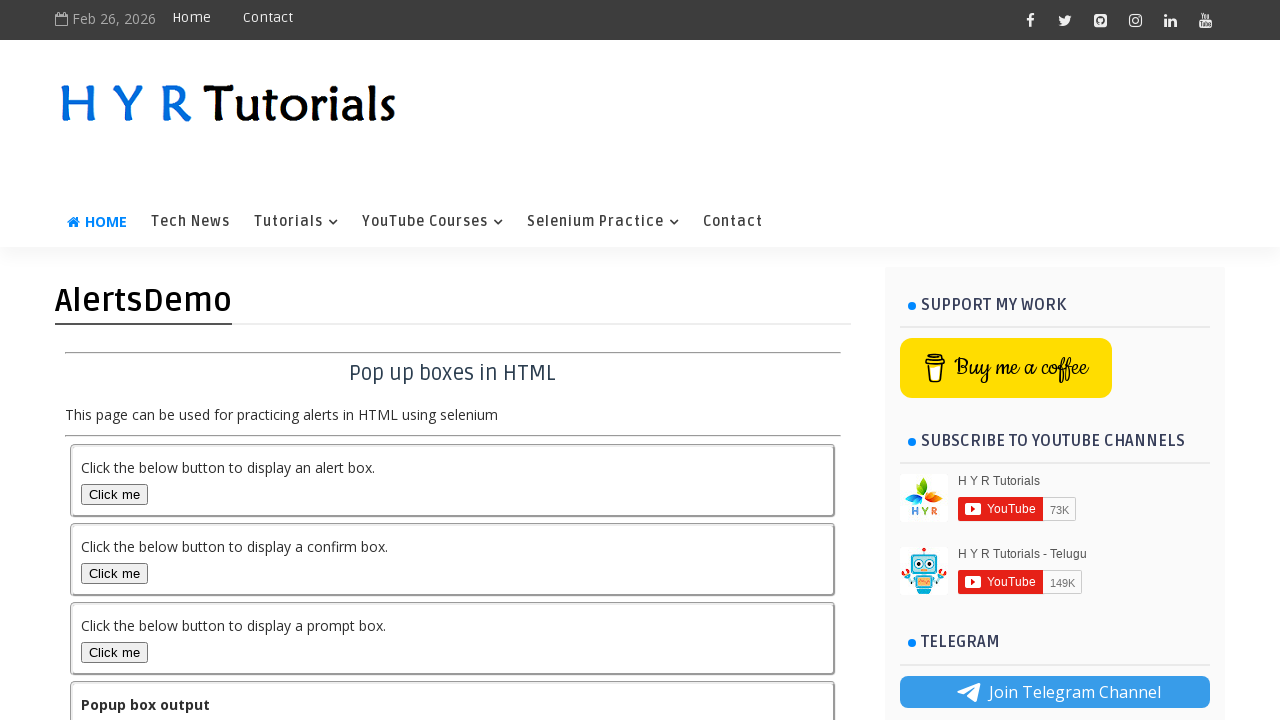

Clicked alert box button to trigger JavaScript alert at (114, 494) on #alertBox
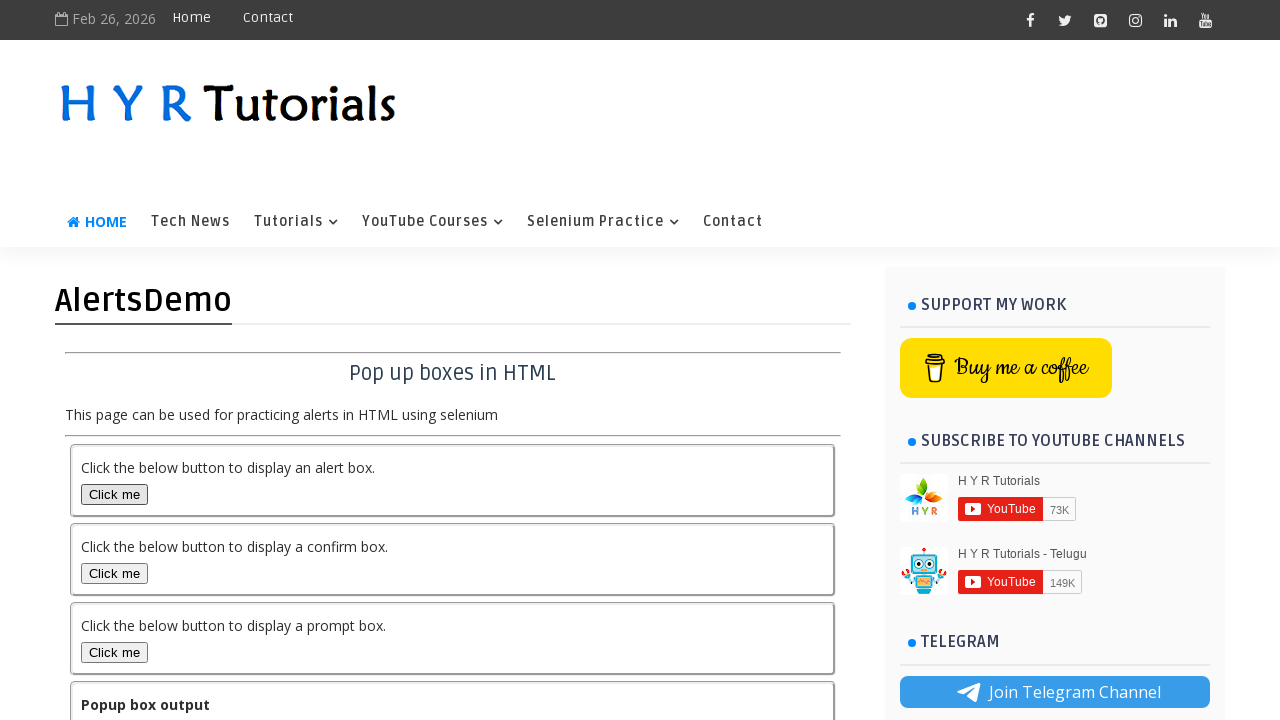

Set up dialog handler to accept alerts
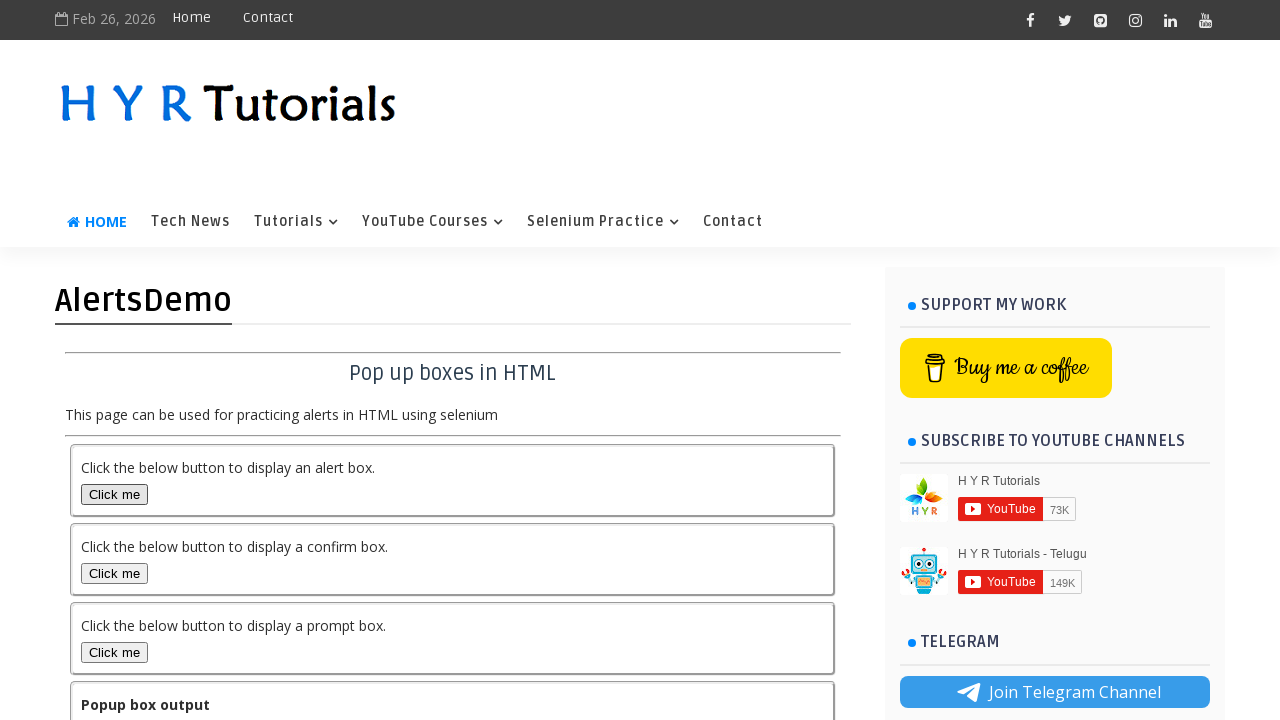

Clicked alert box button again to trigger alert with handler active at (114, 494) on #alertBox
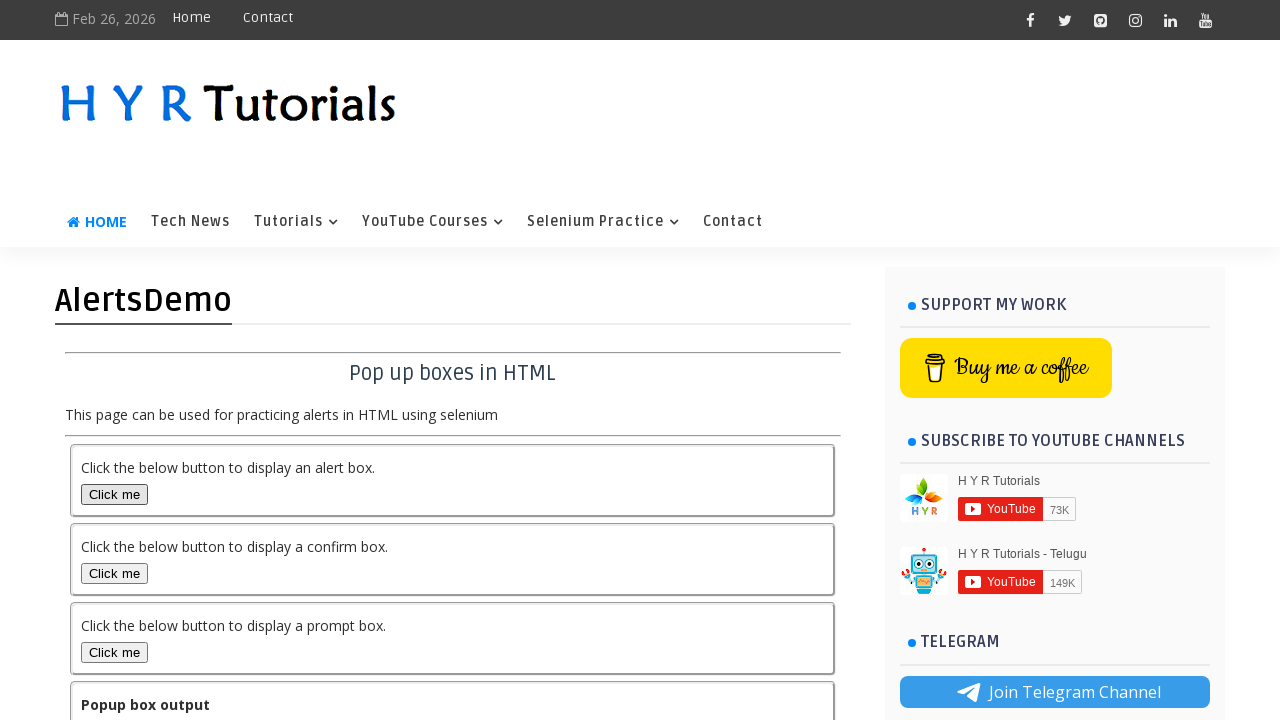

Retrieved output message after accepting alert: 'You selected alert popup'
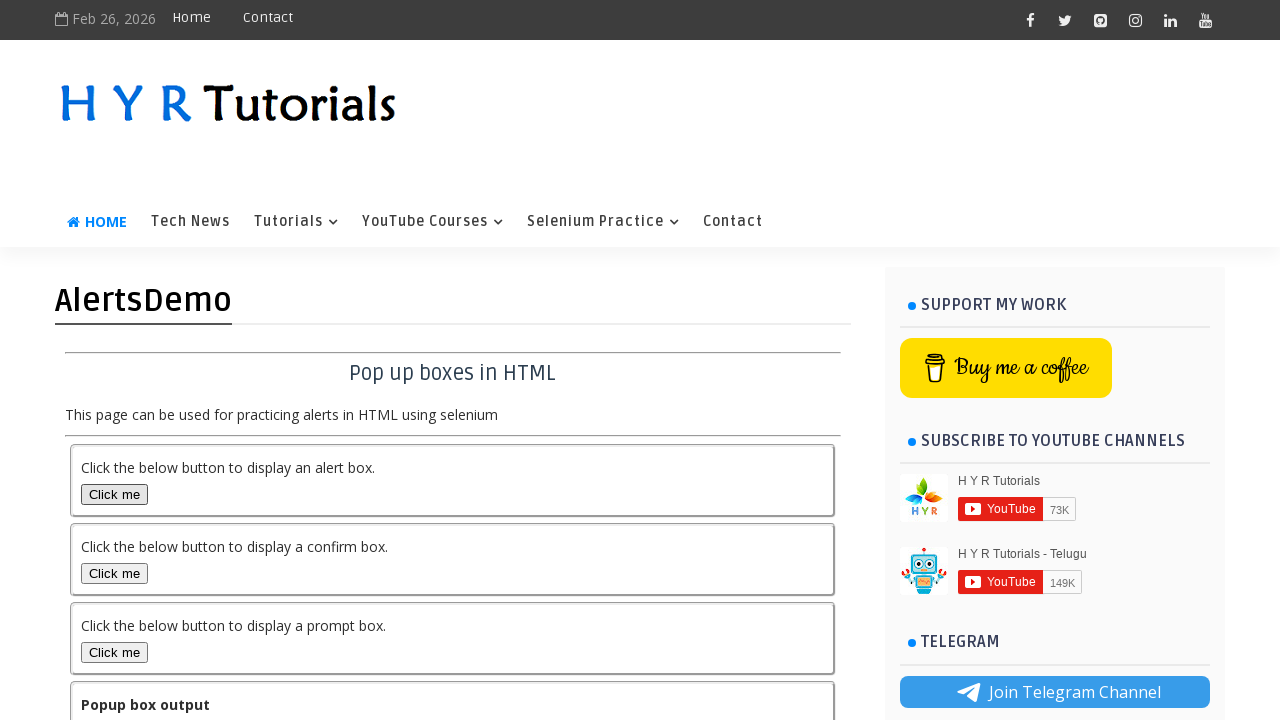

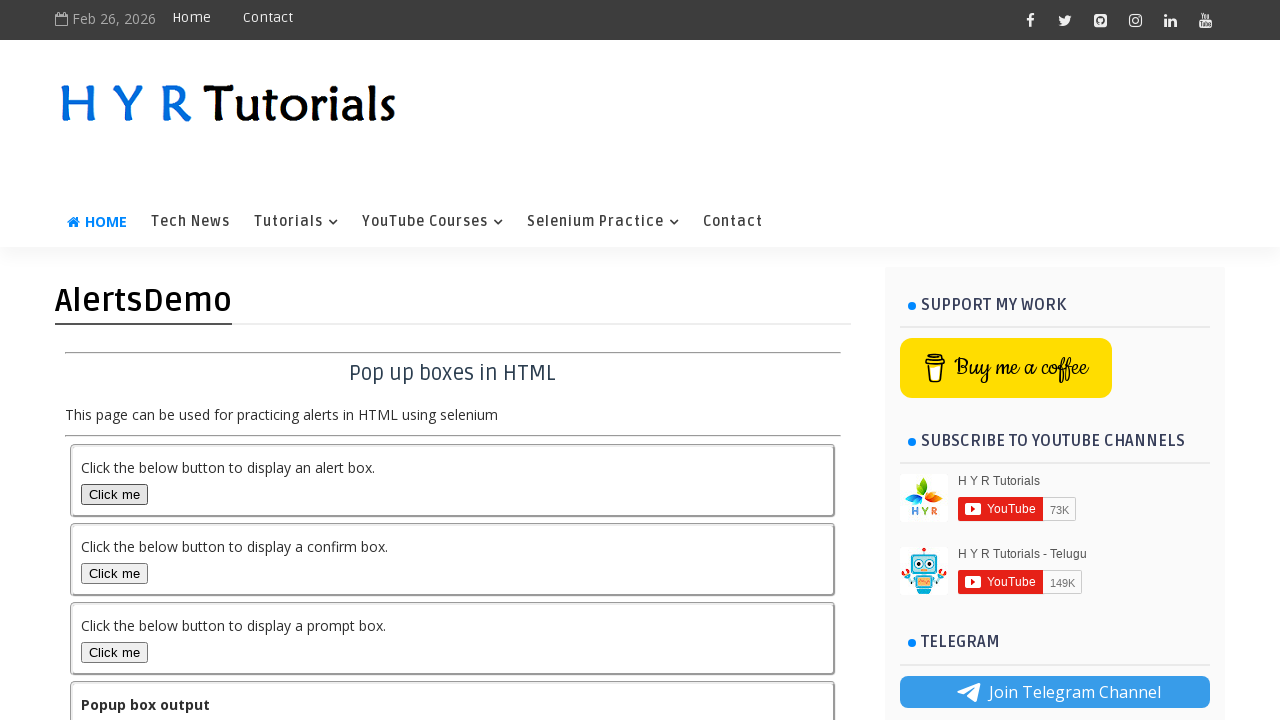